Tests that wiki navigation is functional by checking for sidebar elements and testing page link navigation

Starting URL: https://github.com/lsendel/root-zamaz/wiki

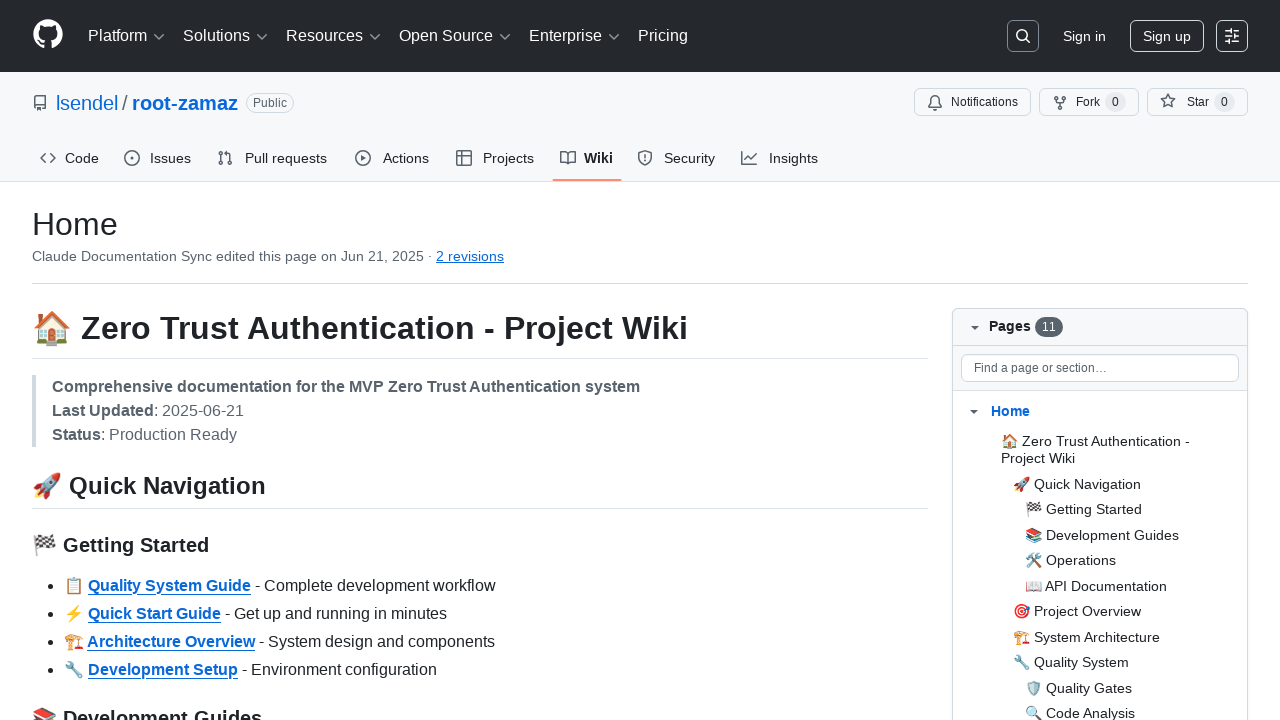

Checked for wiki sidebar visibility
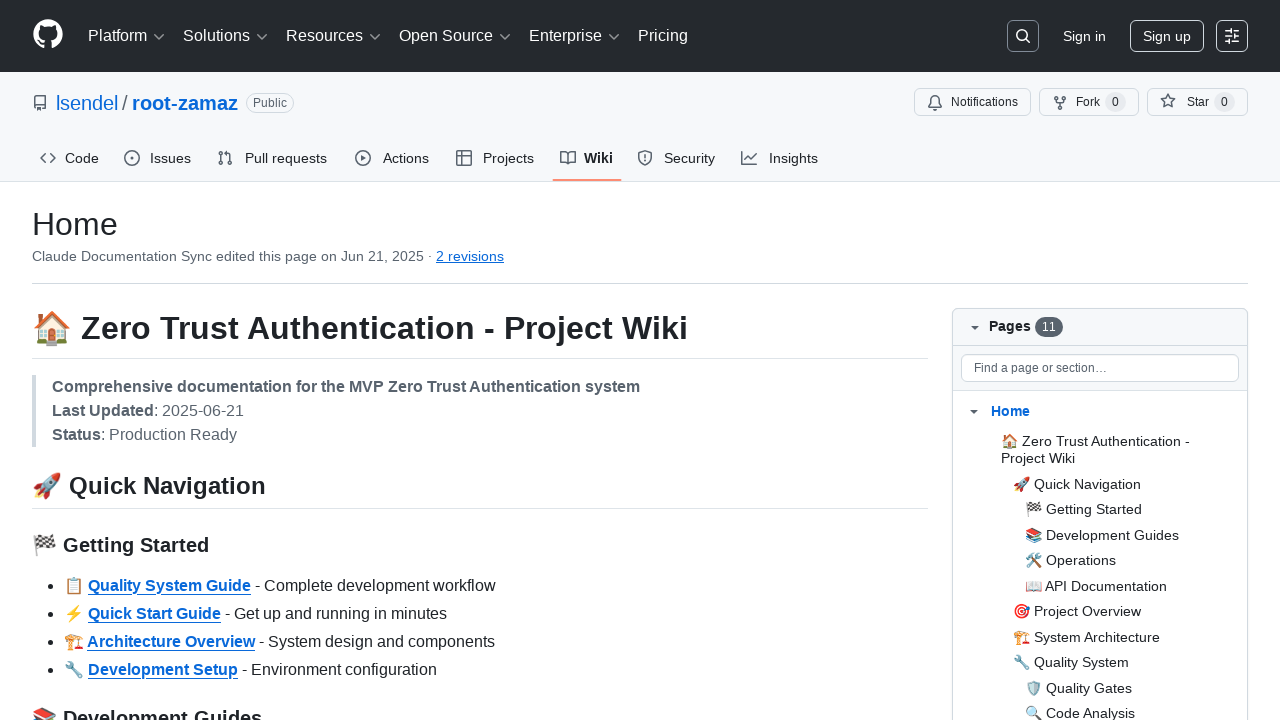

Checked for wiki pages filter visibility
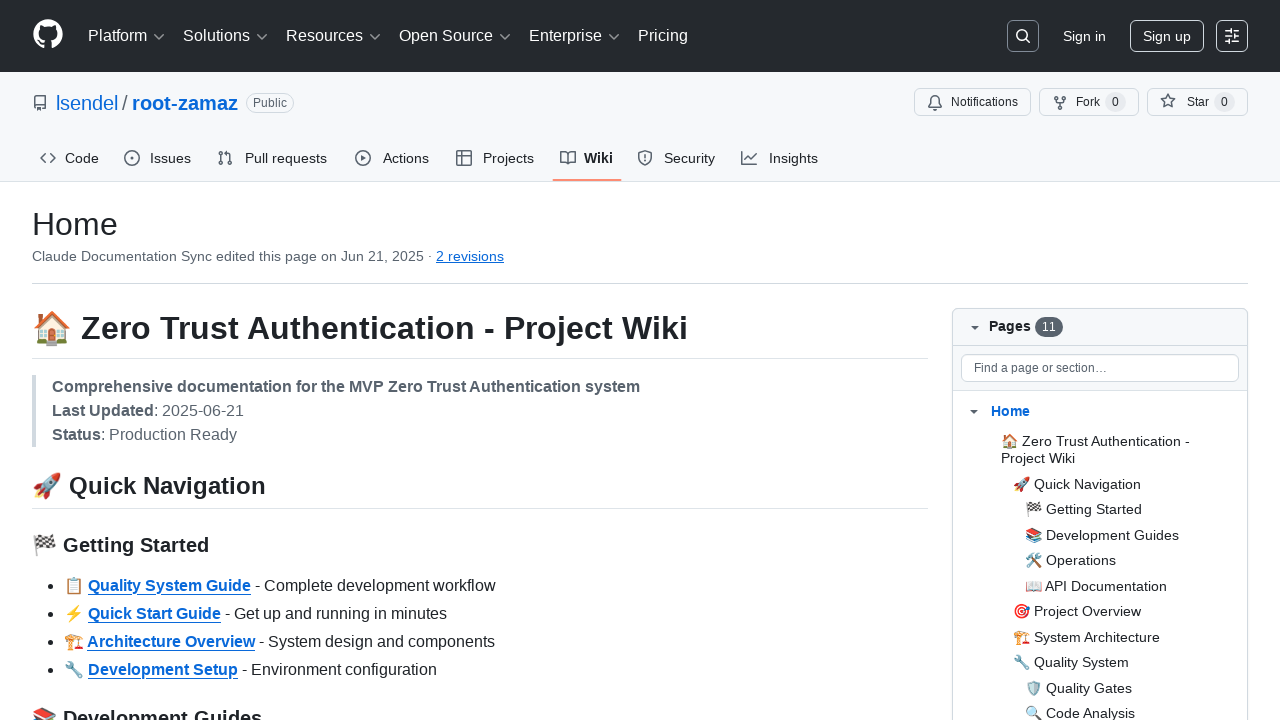

Retrieved all page links from sidebar
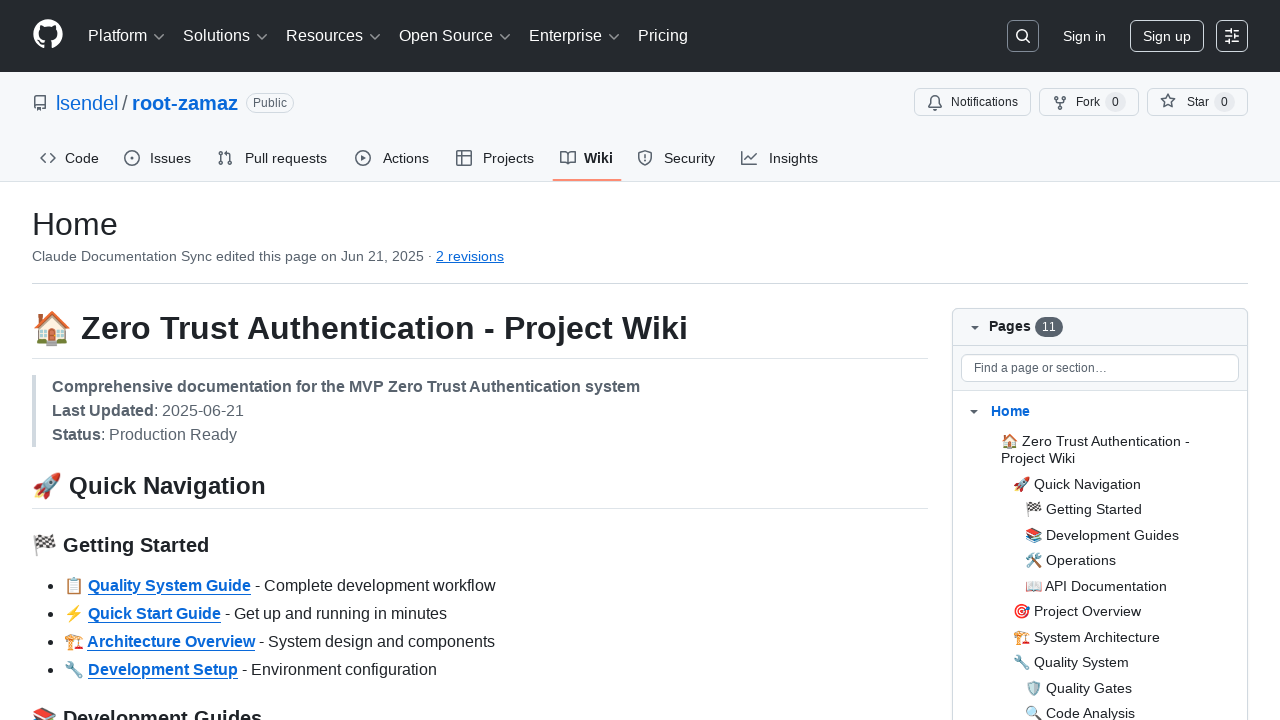

Clicked first page link in sidebar at (1115, 412) on .wiki-rightbar a, .Box-sidebar a >> nth=0
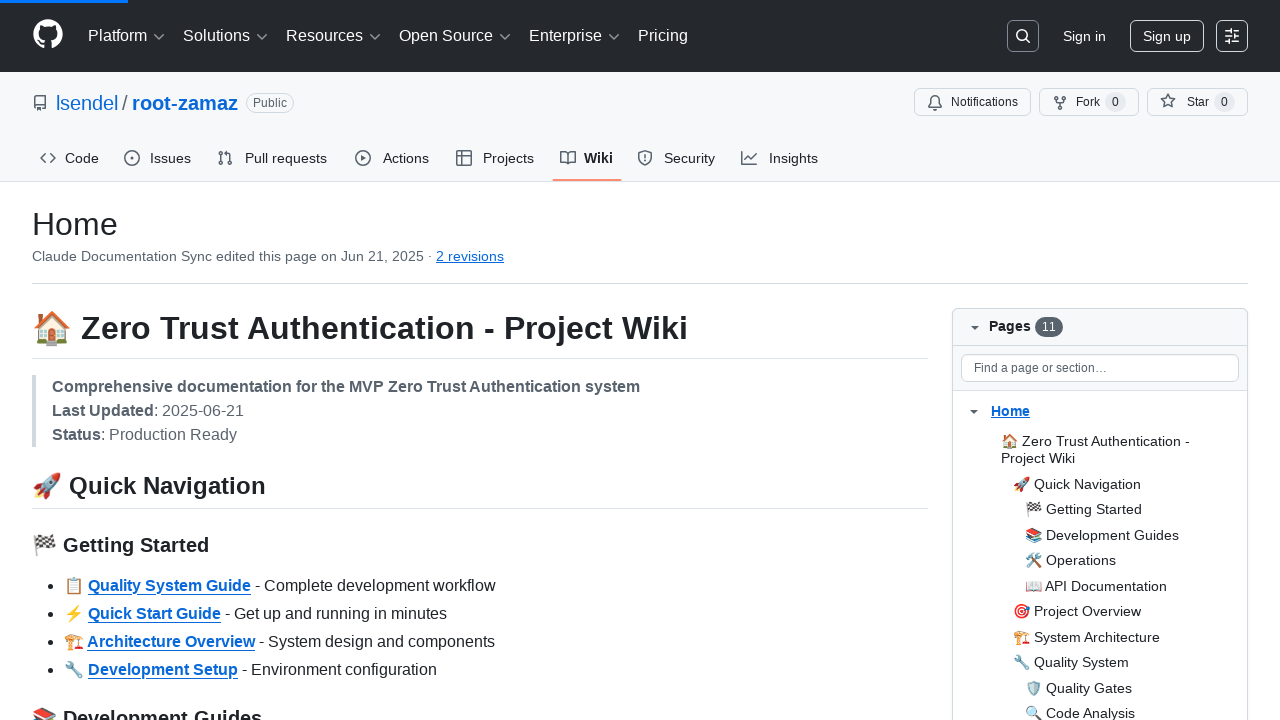

Page navigation completed and DOM content loaded
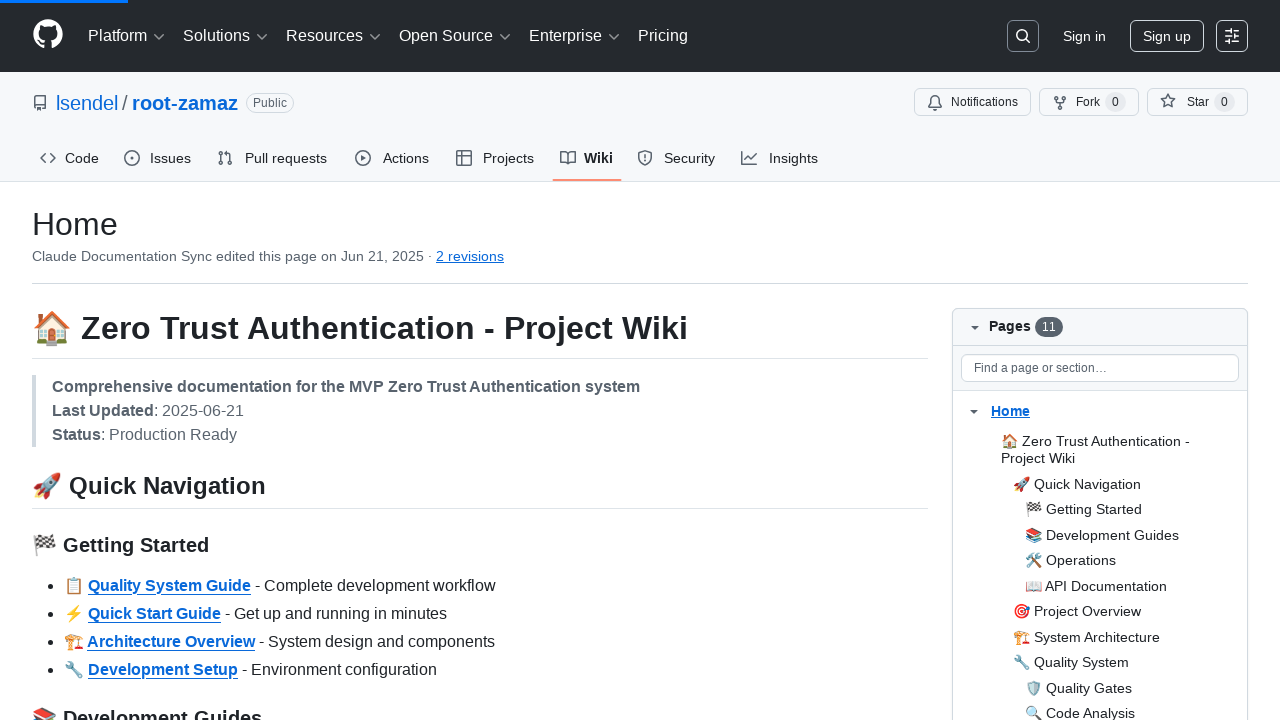

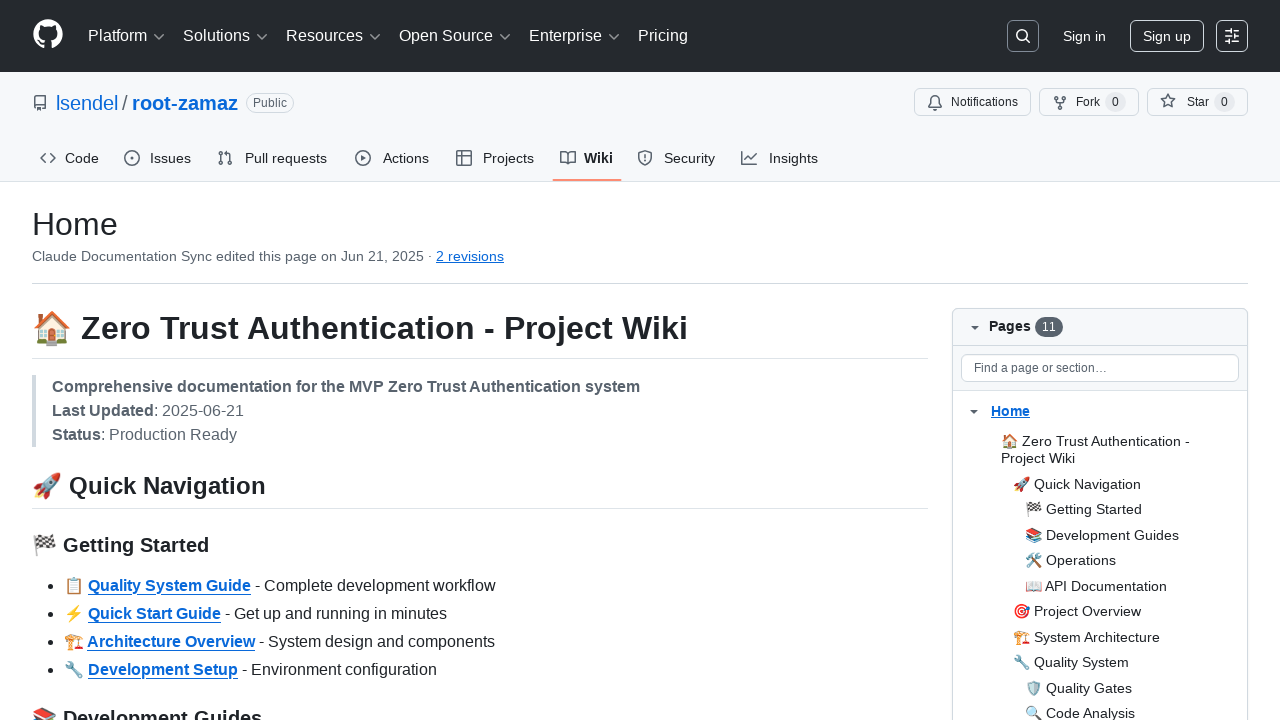